Tests clicking on an advertising banner between sections on the Steam store homepage and verifies navigation to the target URL.

Starting URL: https://store.steampowered.com/

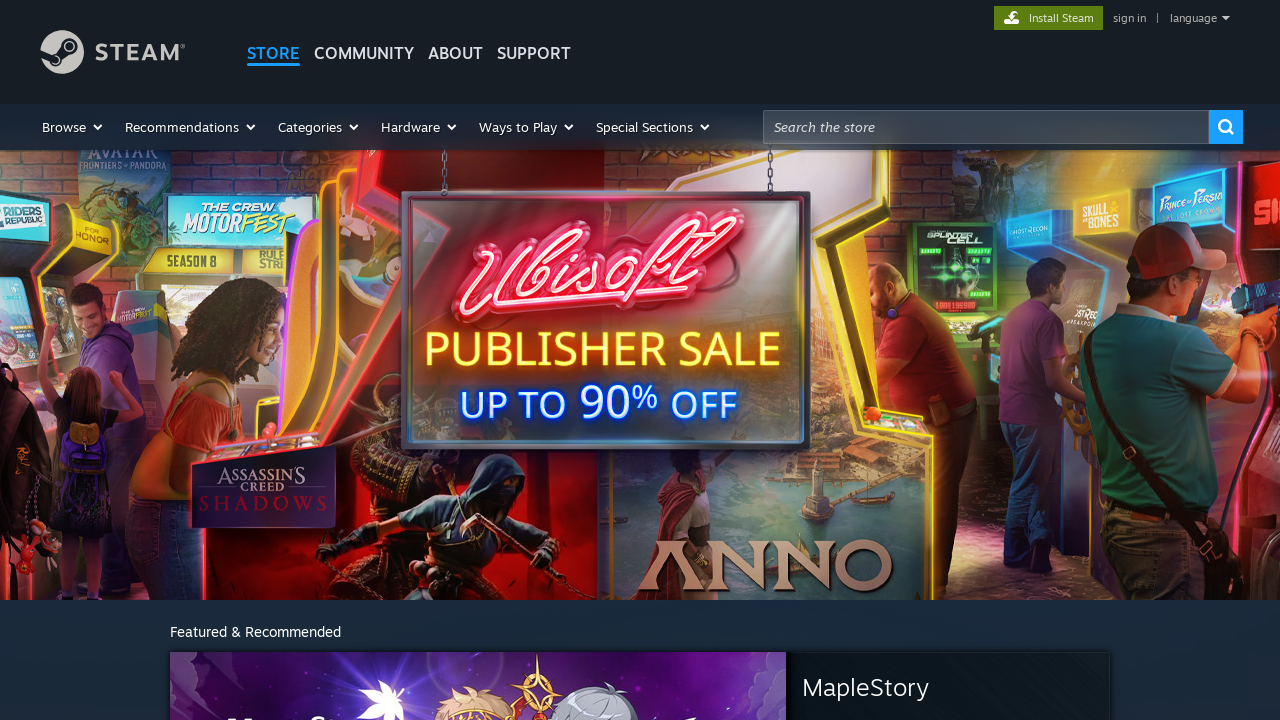

Clicked on advertising banner between sections at (640, 360) on a.home_page_takeunder
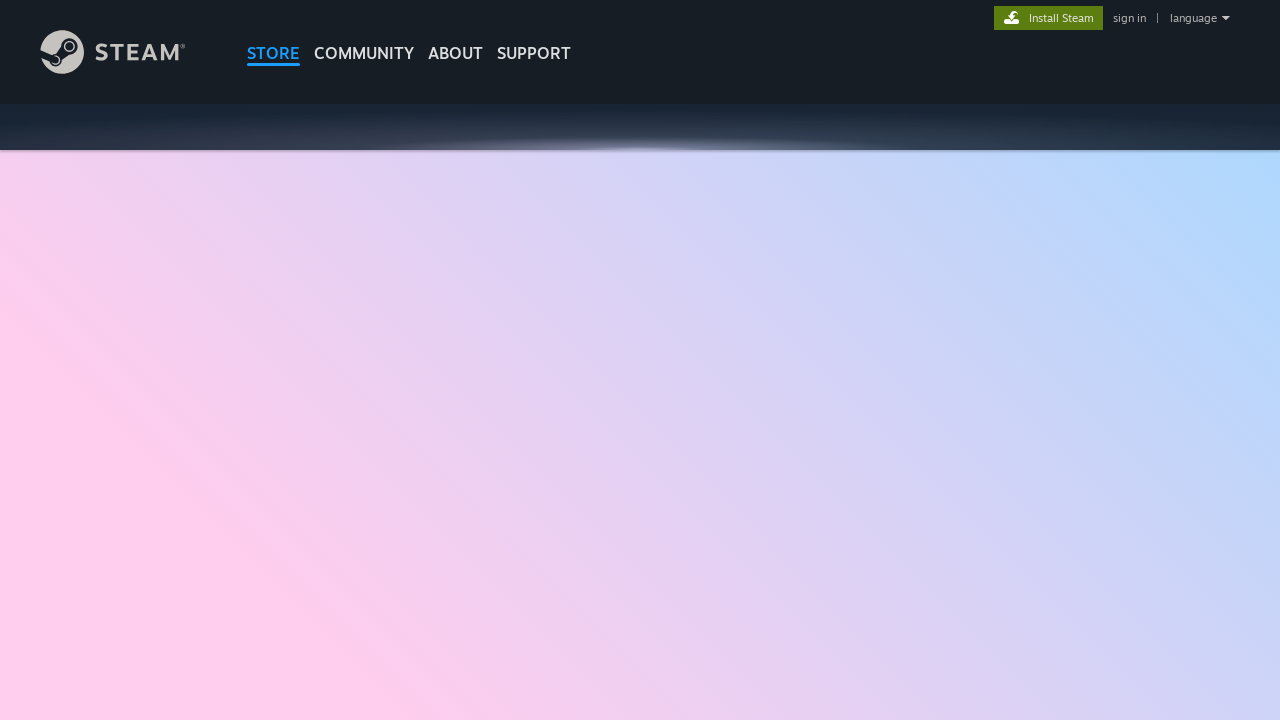

Page loaded after clicking advertising banner
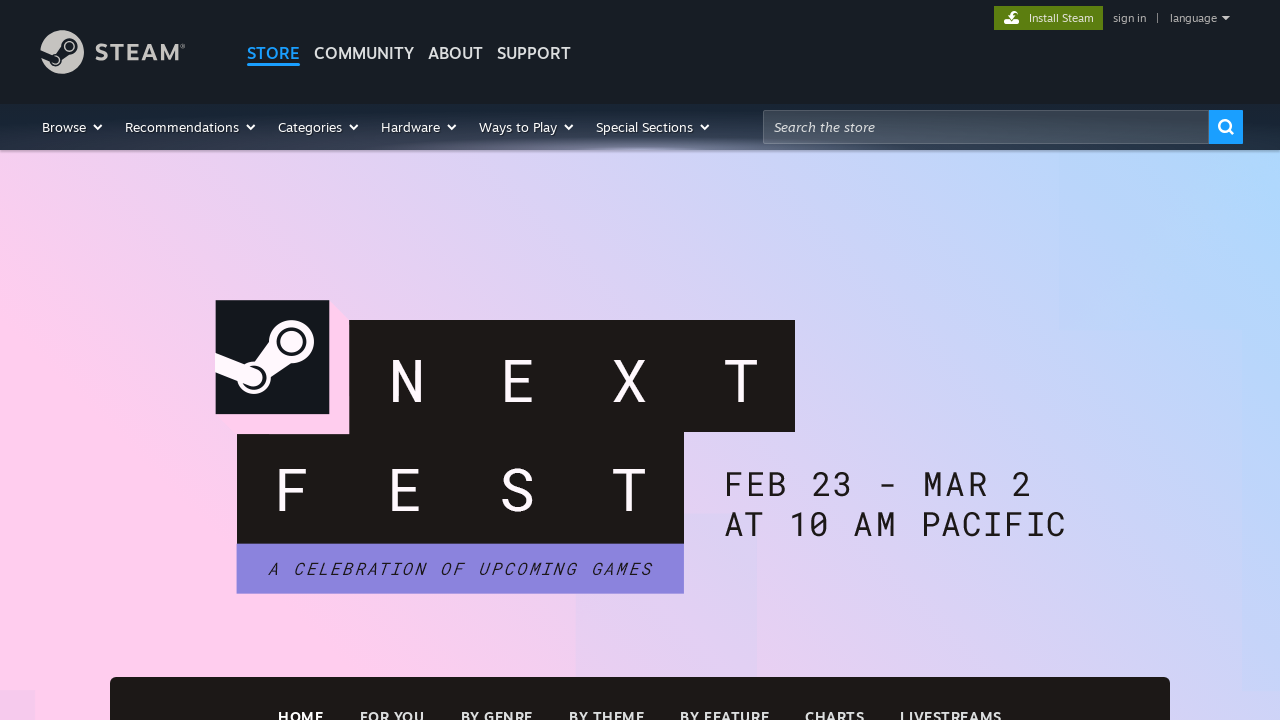

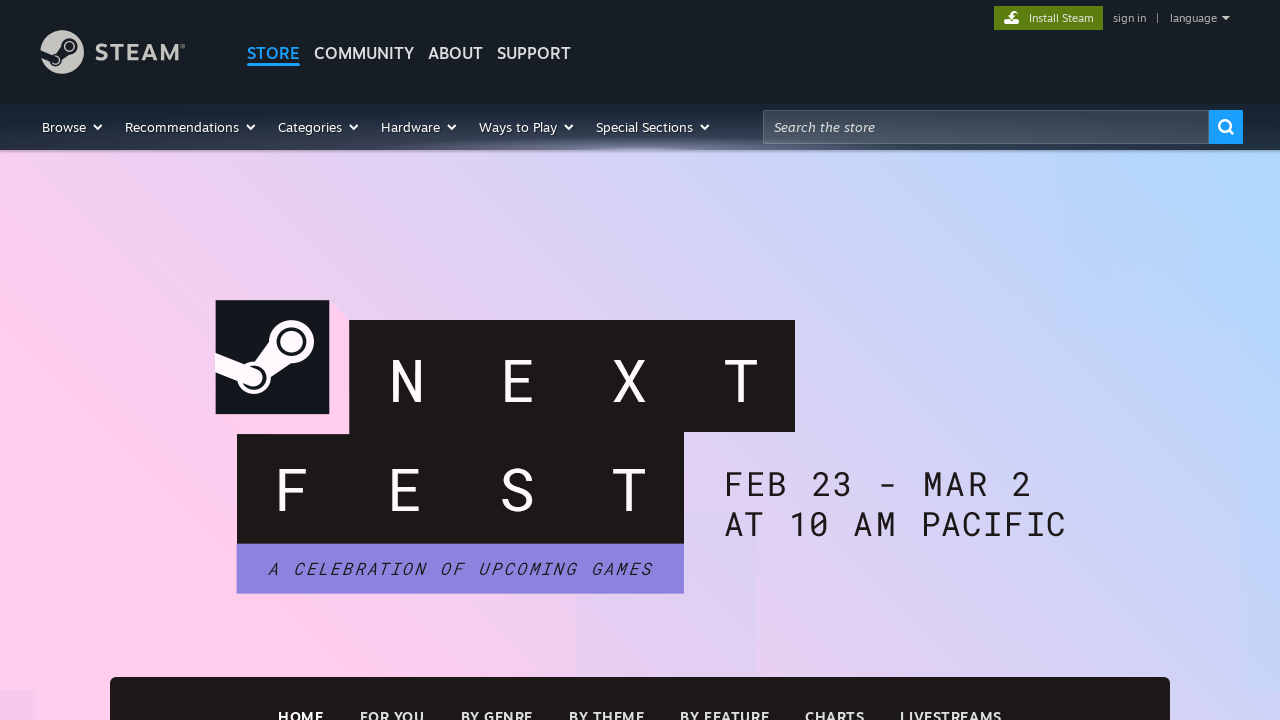